Tests window handling by opening a new window, switching to it, and closing it

Starting URL: http://www.qaclickacademy.com/practice.php

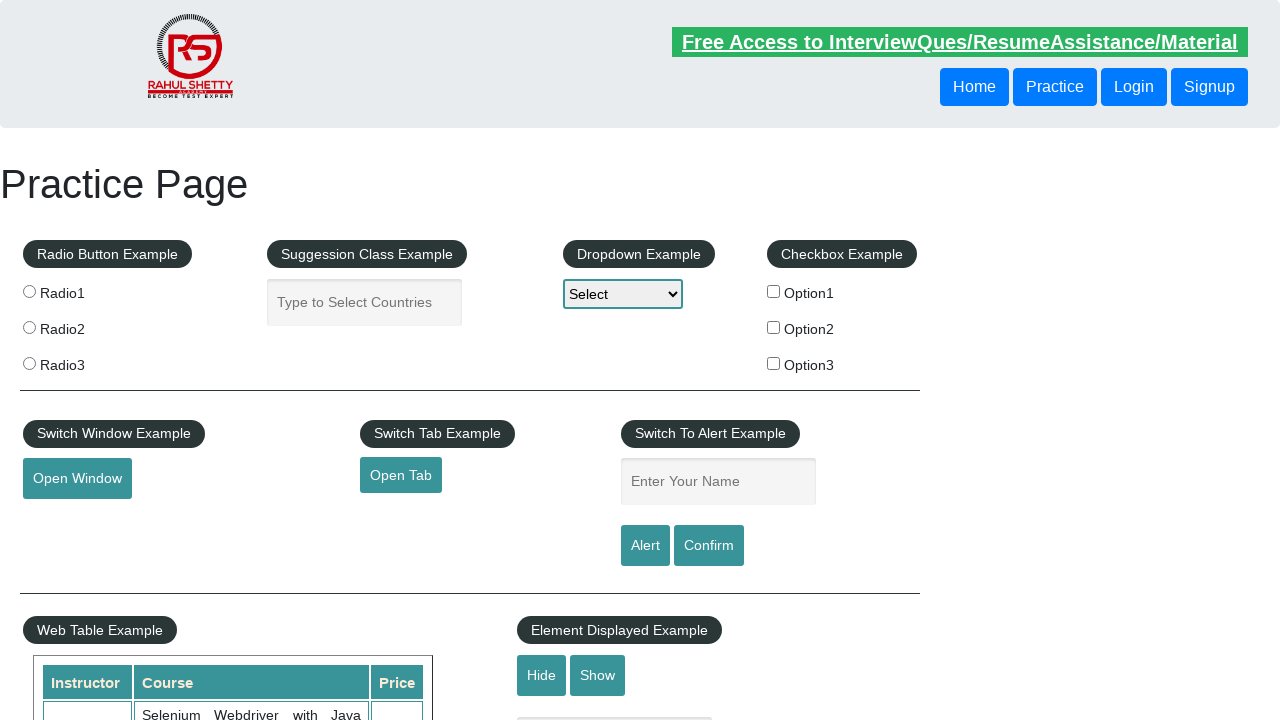

Clicked 'Open Window' button to trigger new window at (77, 479) on #openwindow
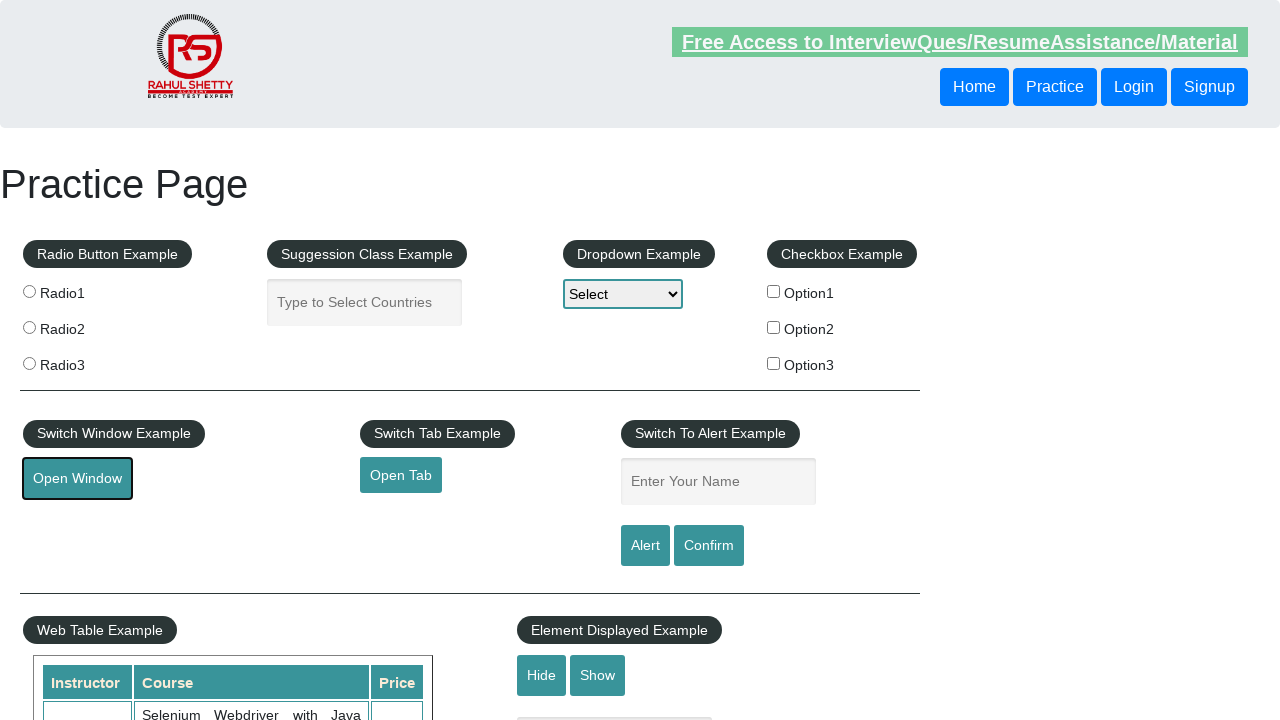

Successfully switched to new window
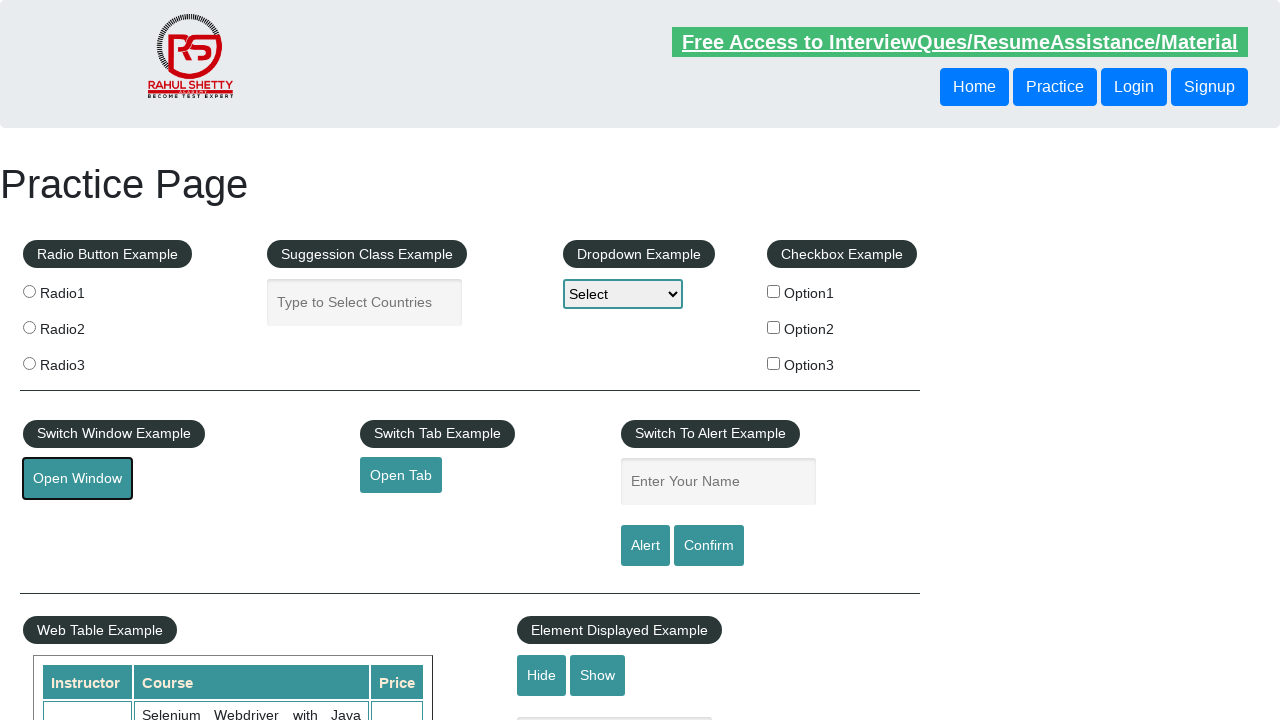

Closed the new window
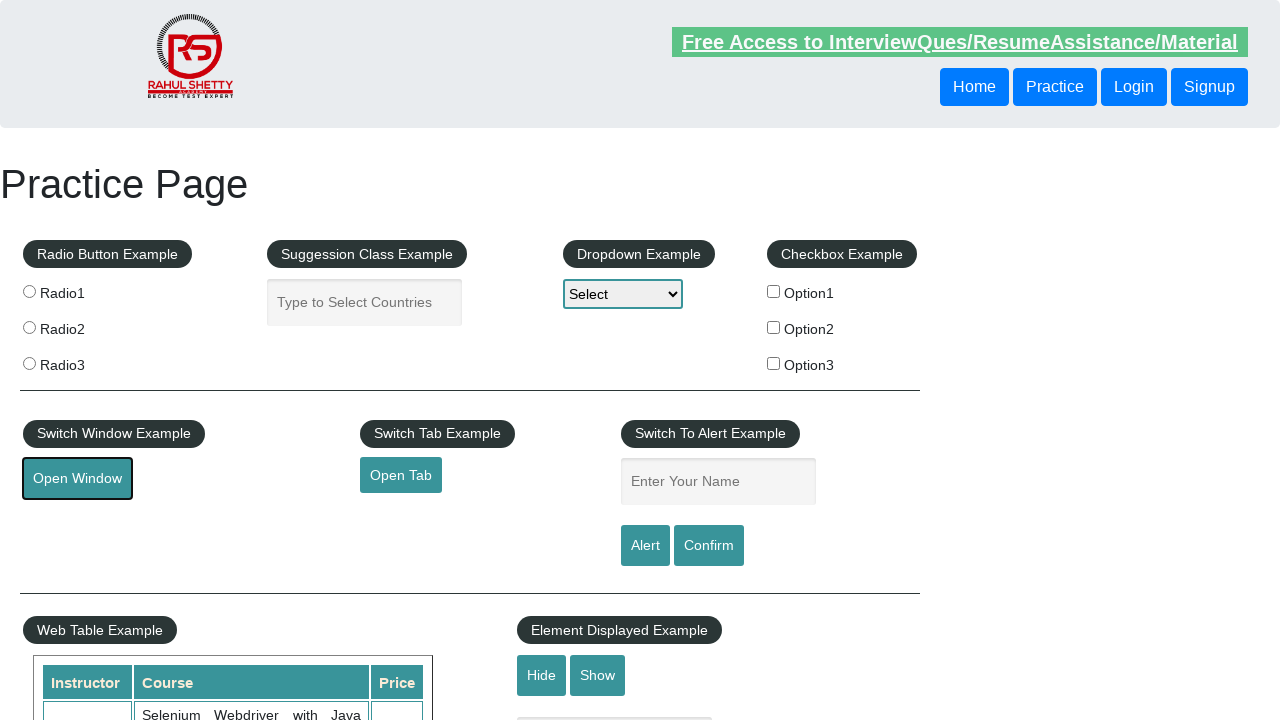

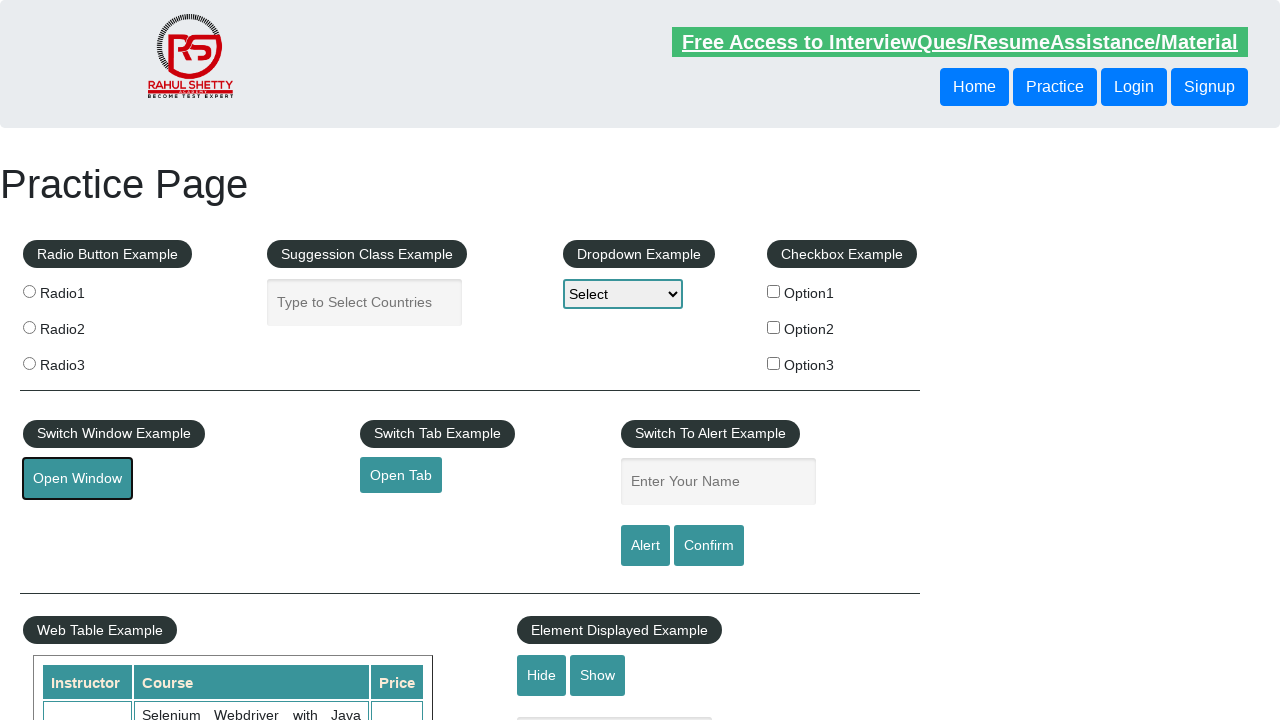